Tests login form with a locked out user account, verifying the error message about user being locked out is displayed

Starting URL: https://www.saucedemo.com/

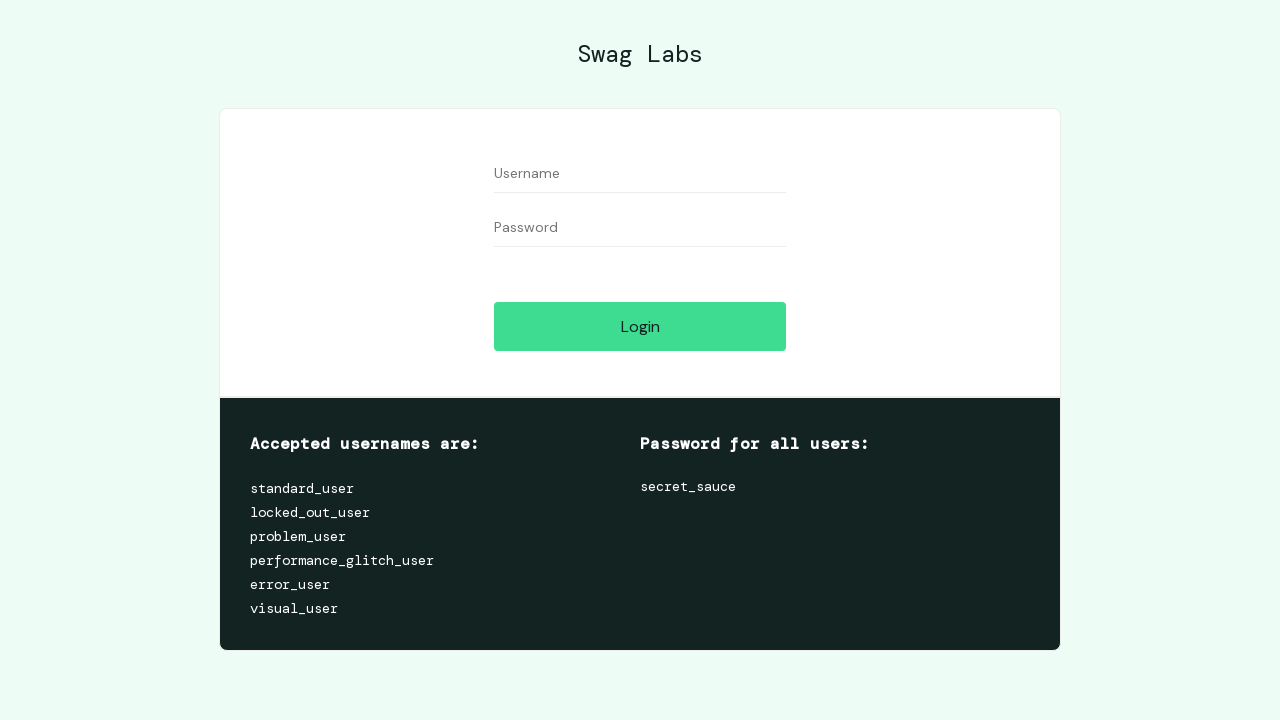

Username field is visible
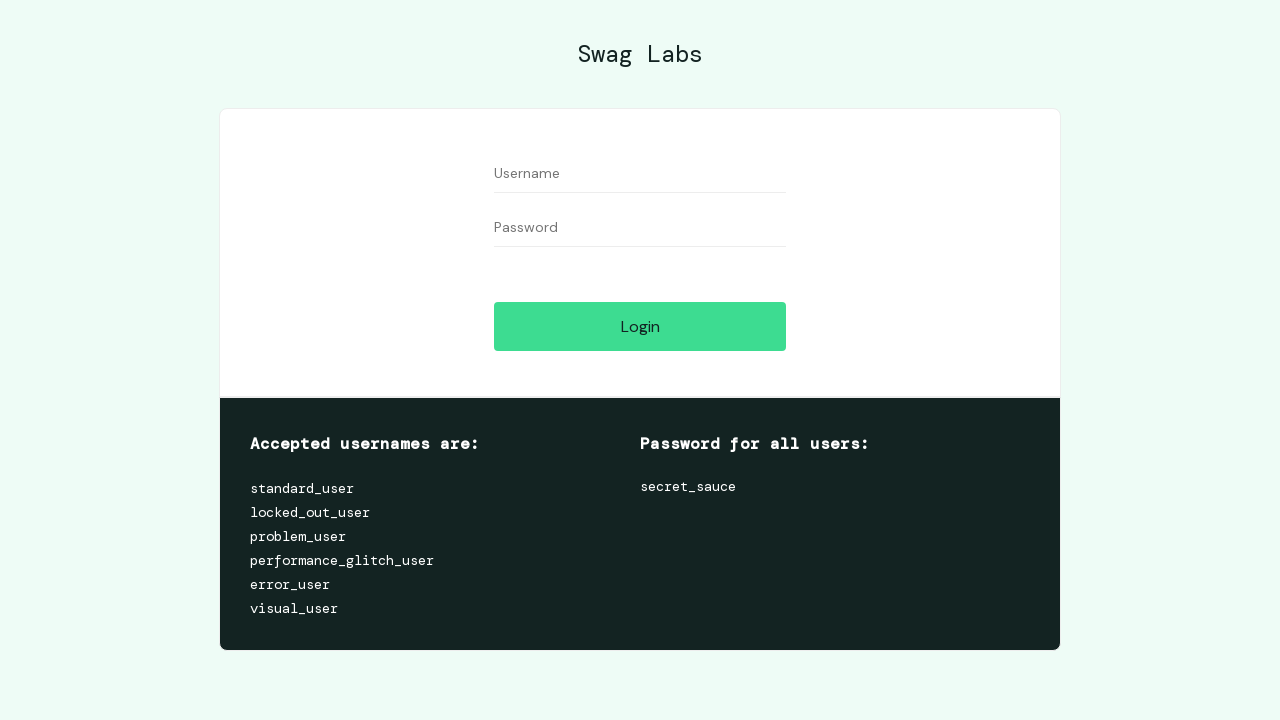

Filled username field with 'locked_out_user' on #user-name
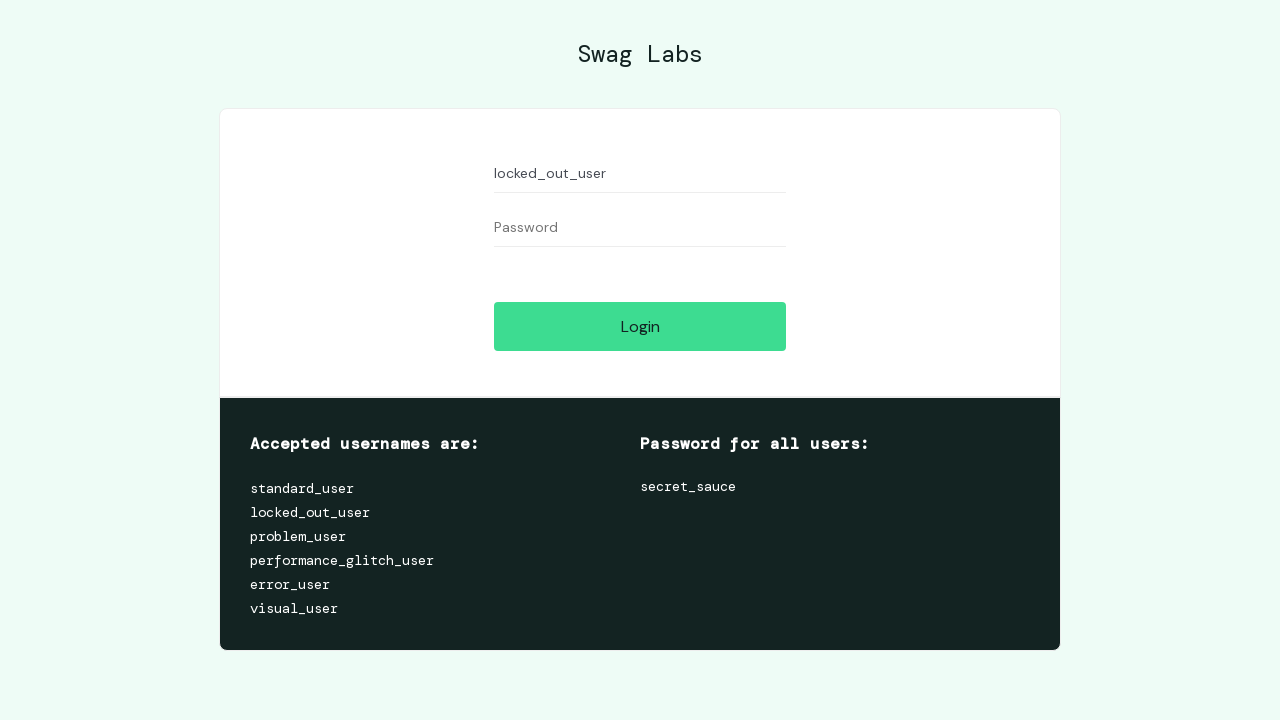

Password field is visible
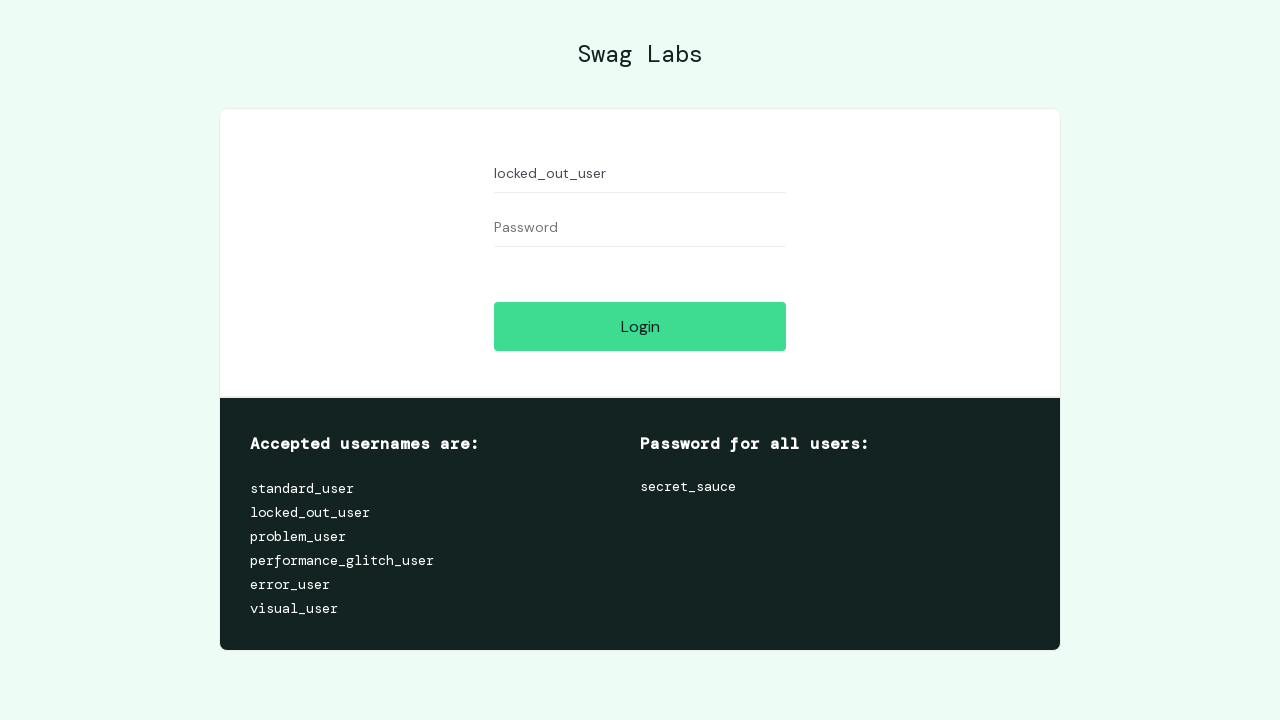

Filled password field with 'secret_sauce' on #password
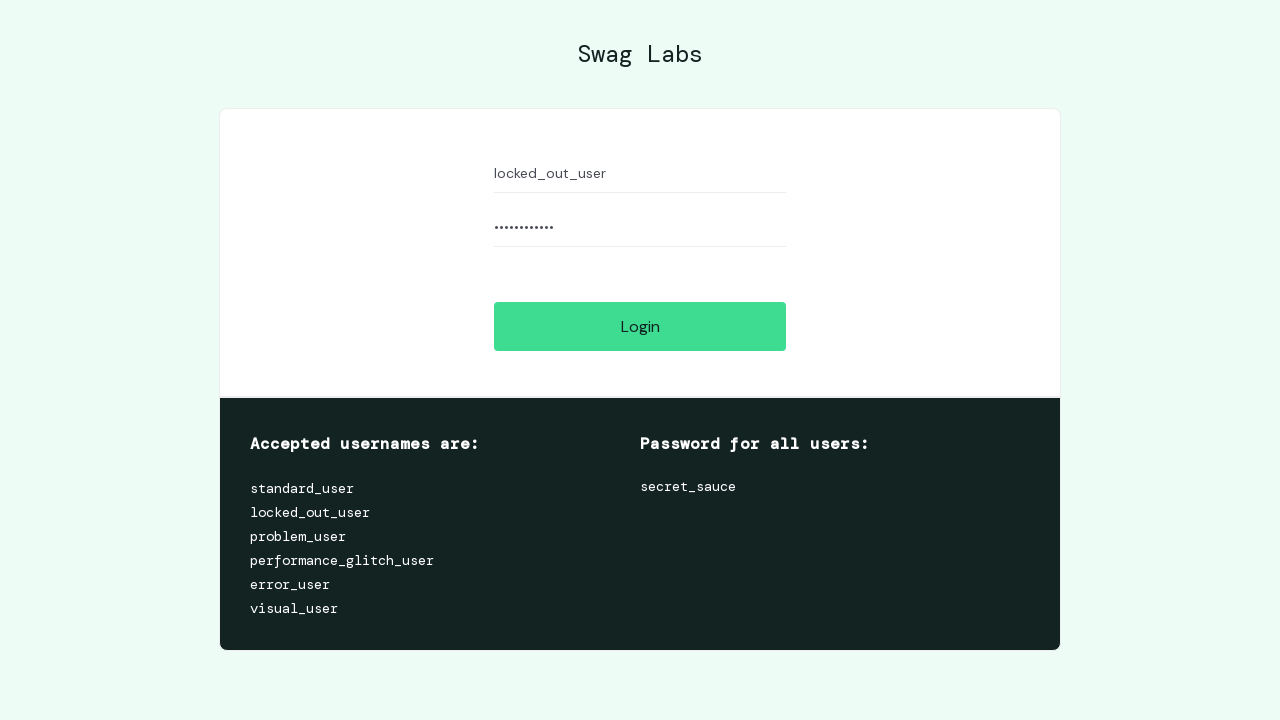

Clicked login button at (640, 326) on #login-button
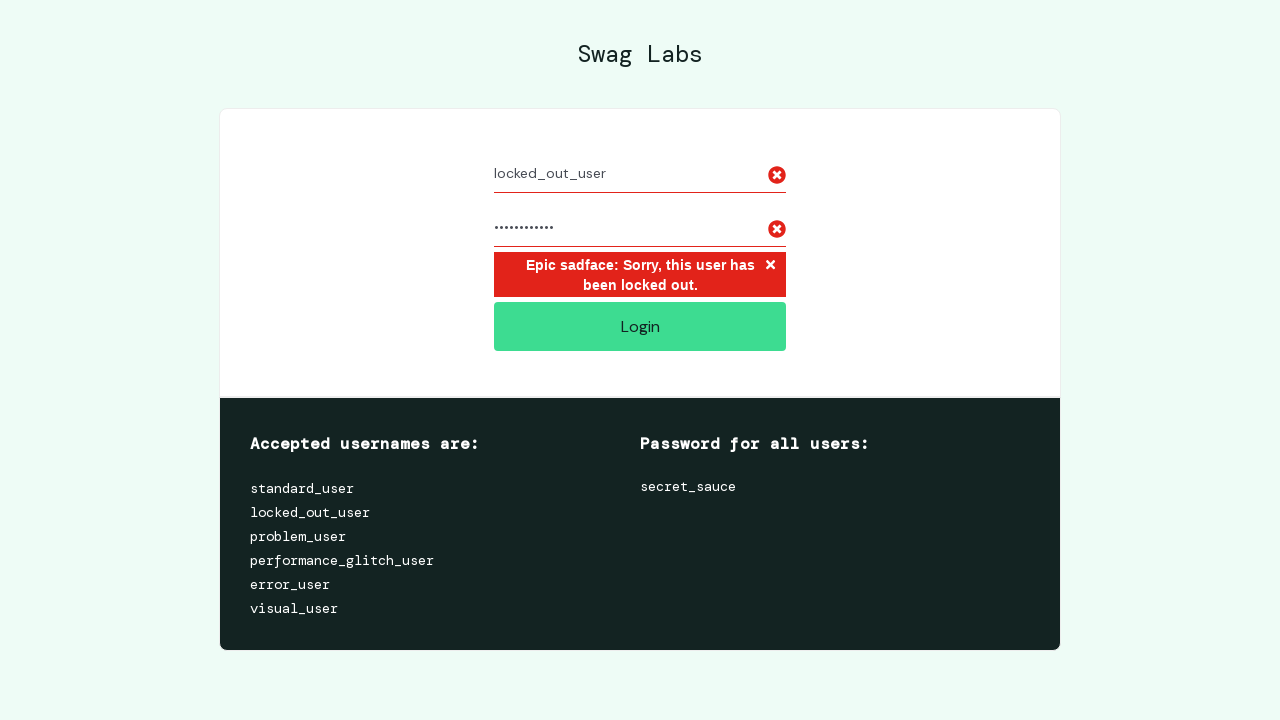

Error message element is visible
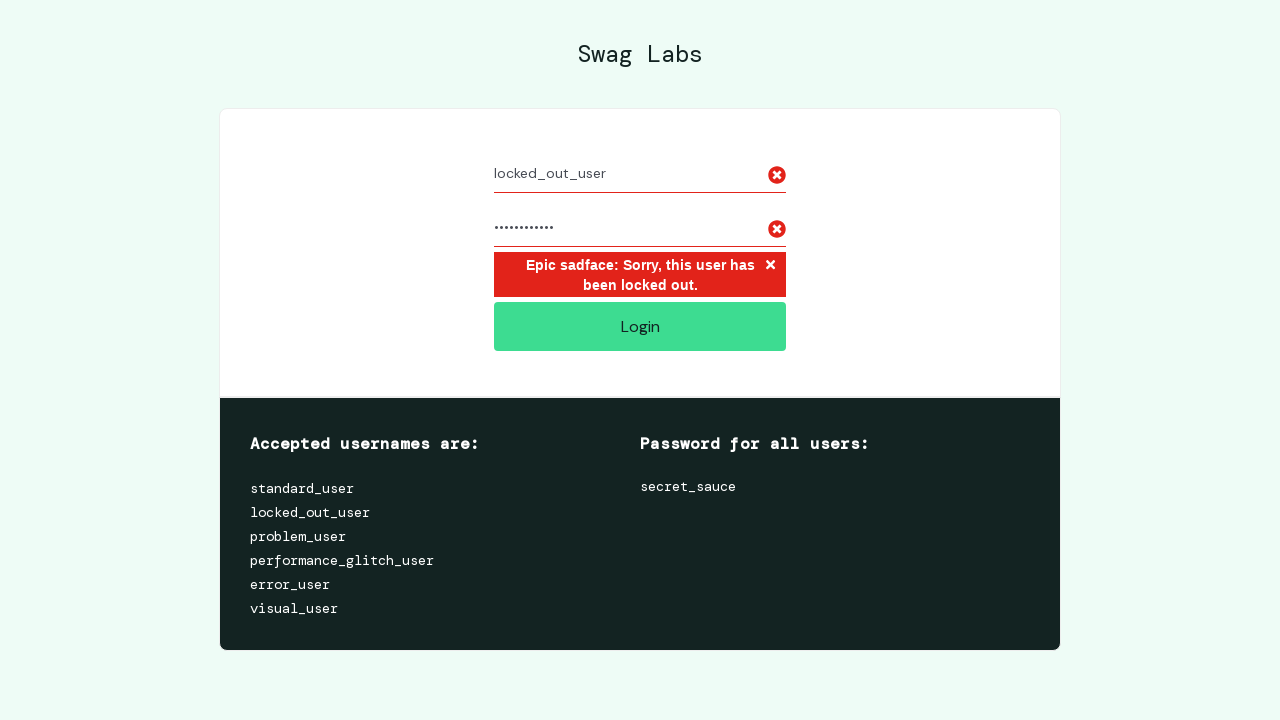

Located error message element
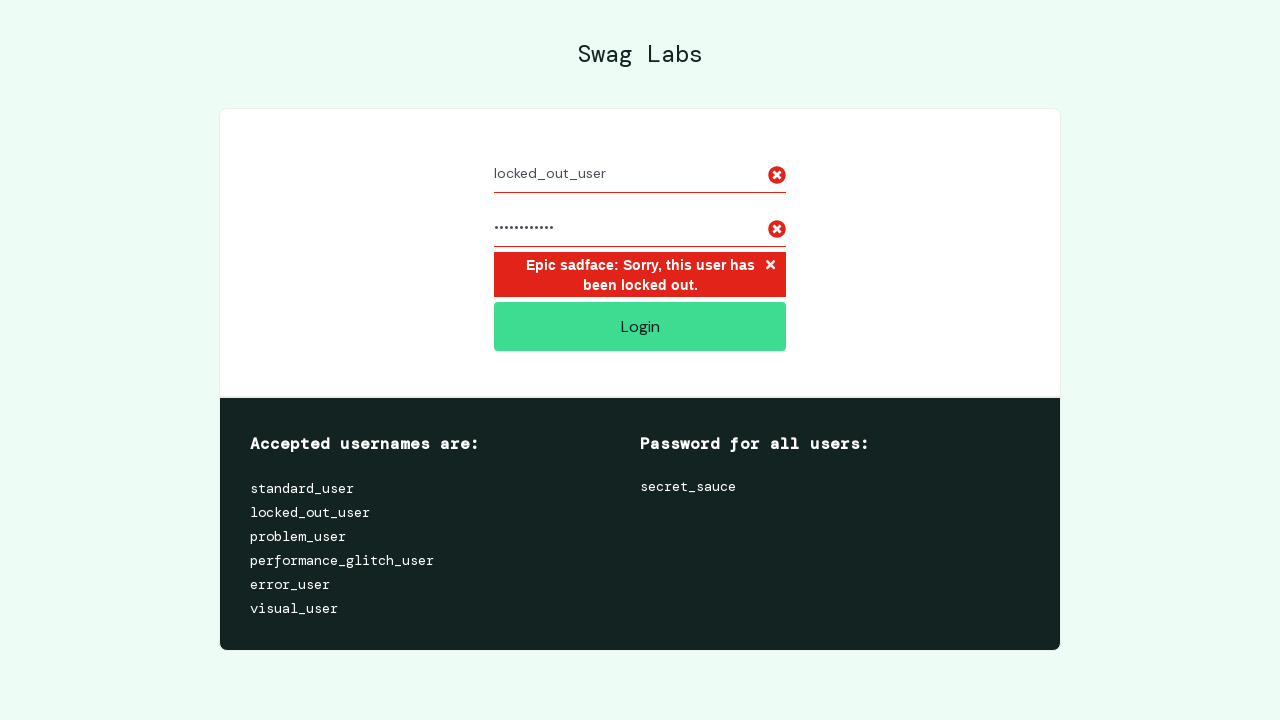

Verified error message: 'Epic sadface: Sorry, this user has been locked out.'
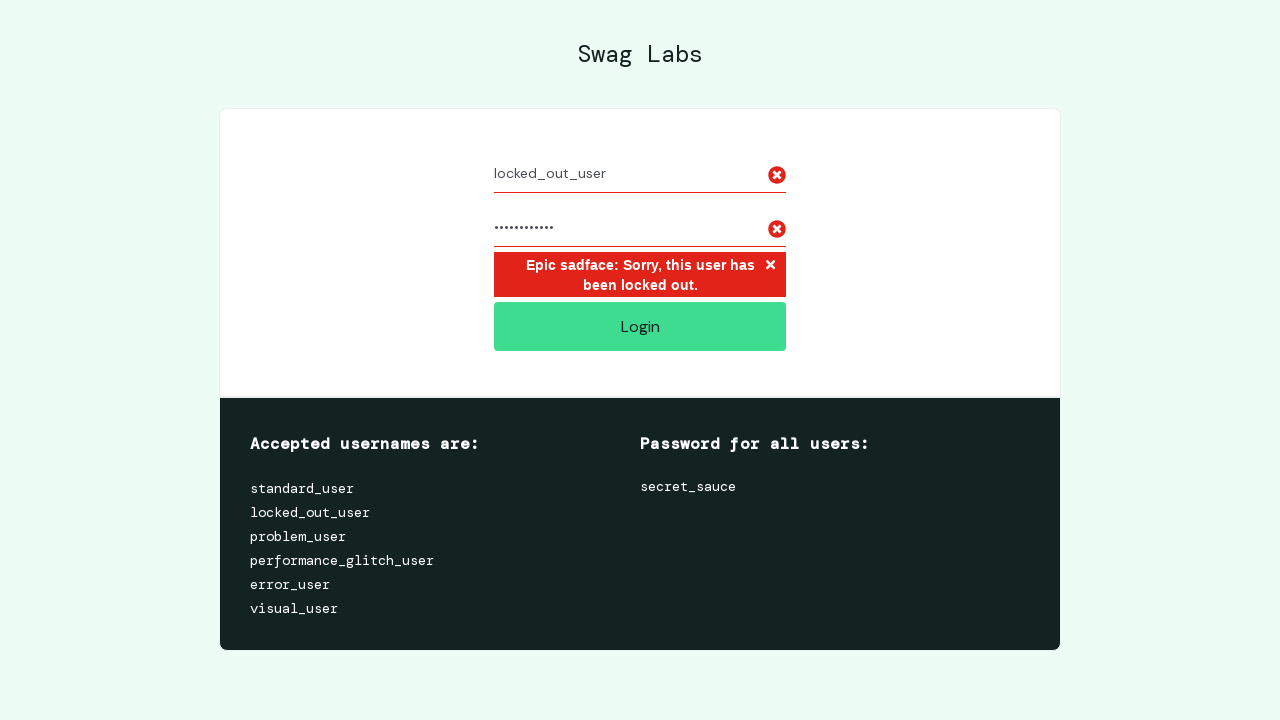

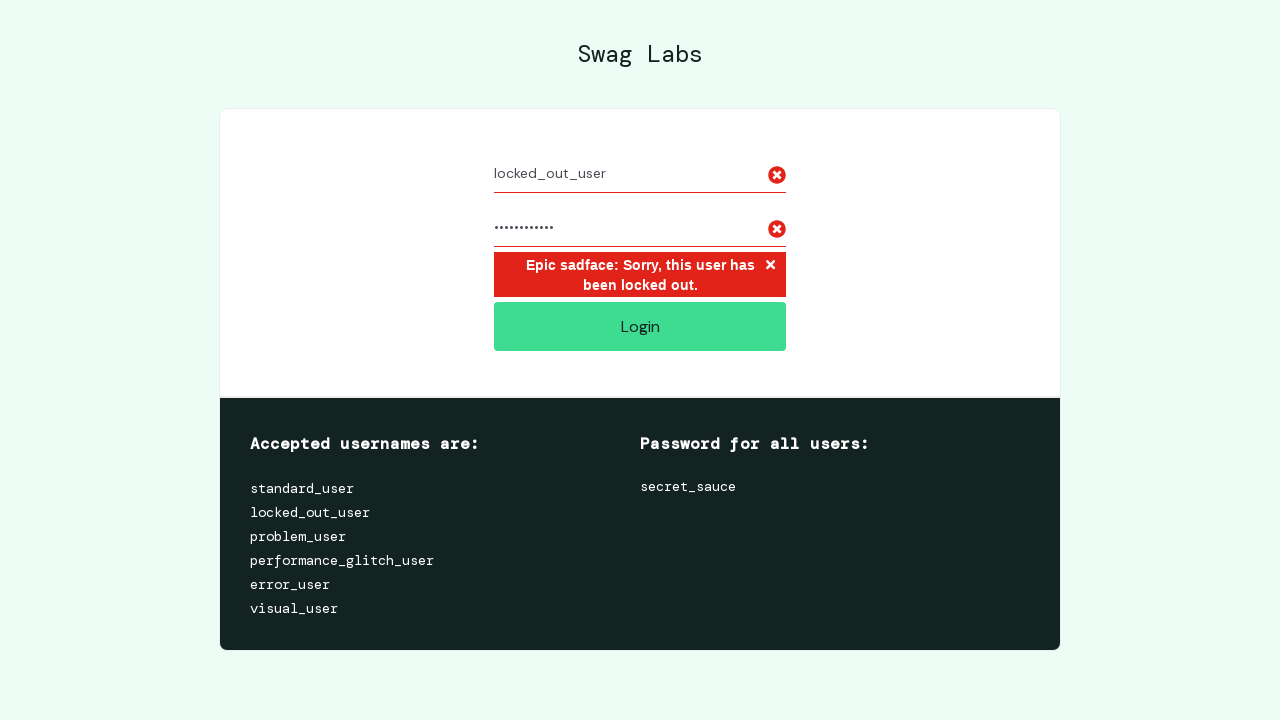